Navigates to a math problem page, reads two numbers, calculates their sum, selects the result from a dropdown menu, and submits the form

Starting URL: http://suninjuly.github.io/selects1.html

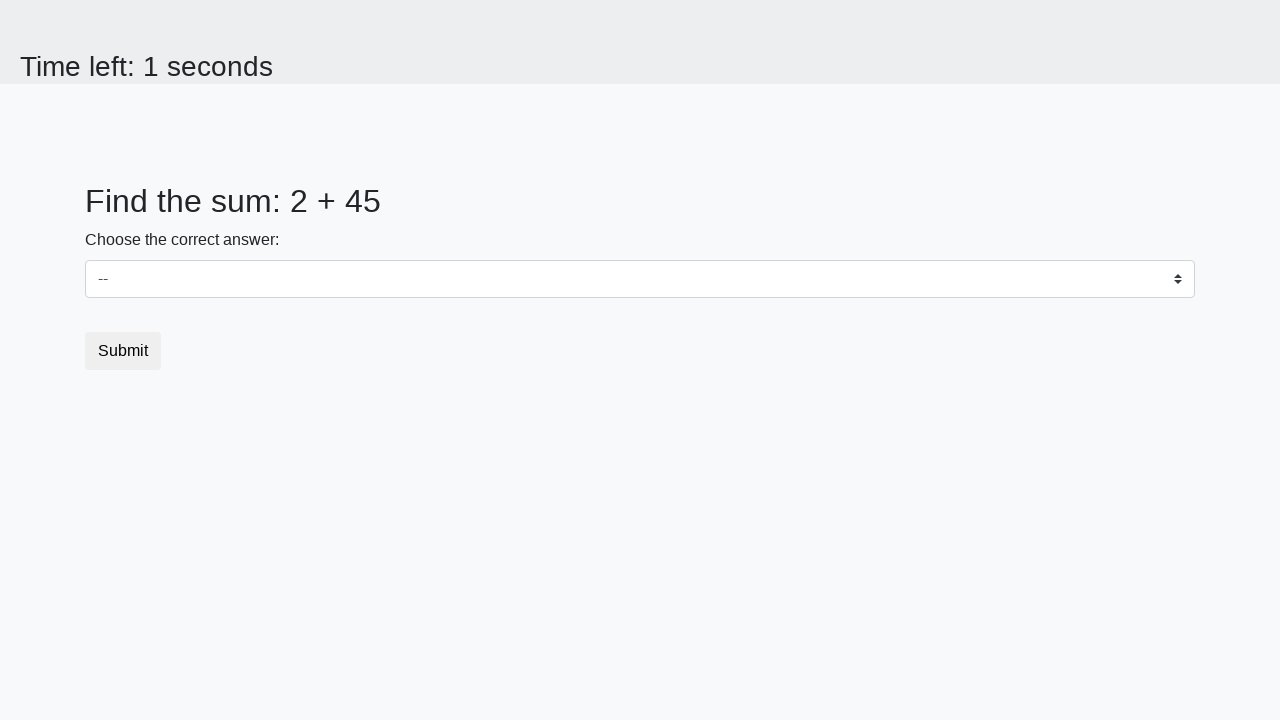

Read first number from #num1 element
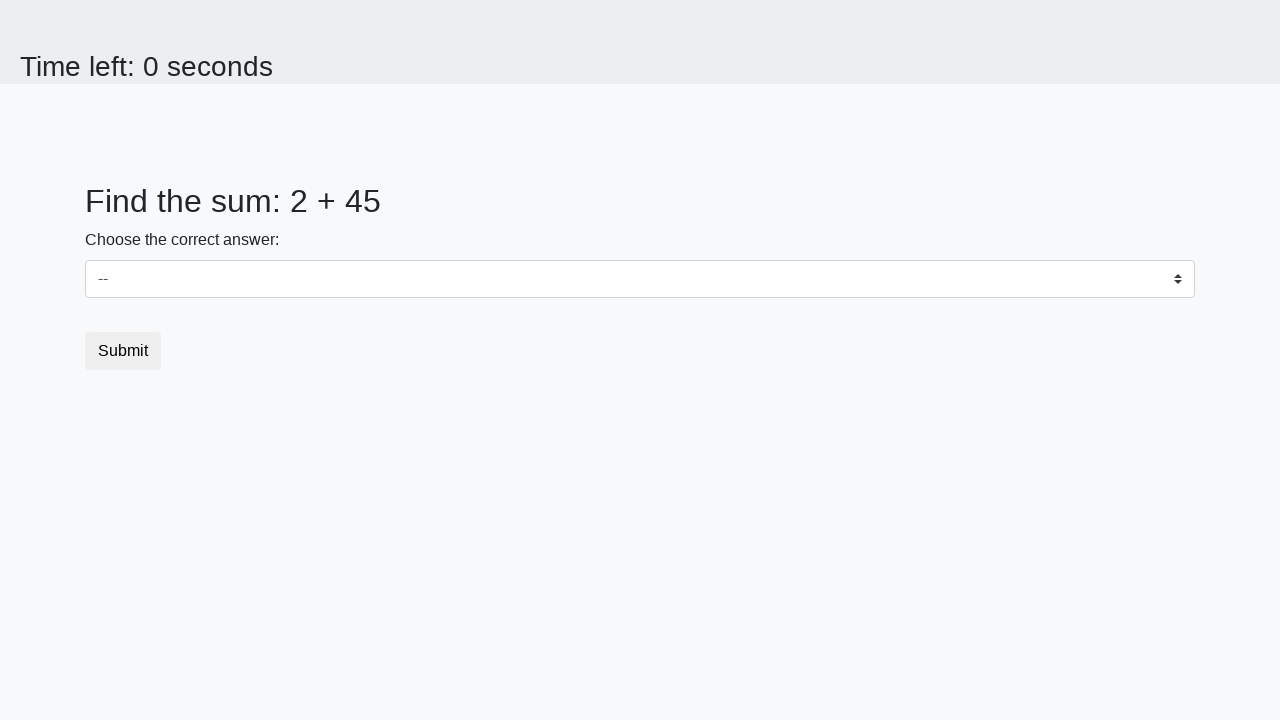

Read second number from #num2 element
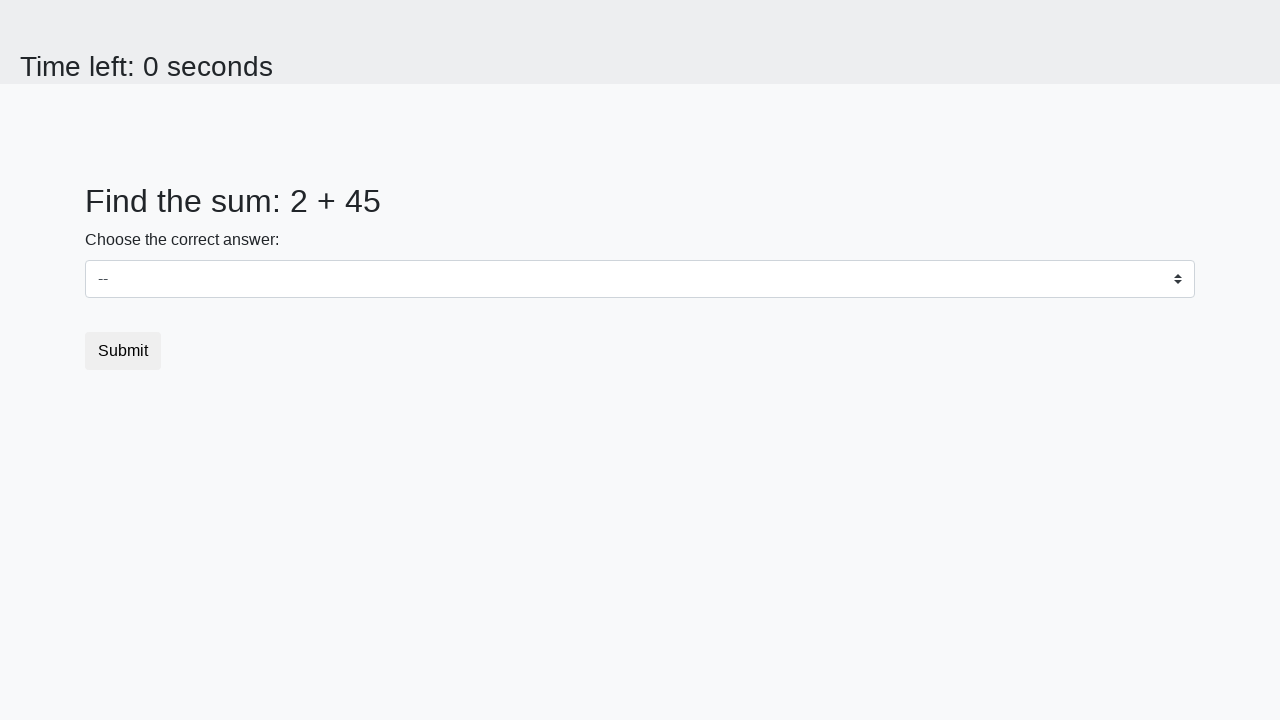

Calculated sum of 2 + 45 = 47
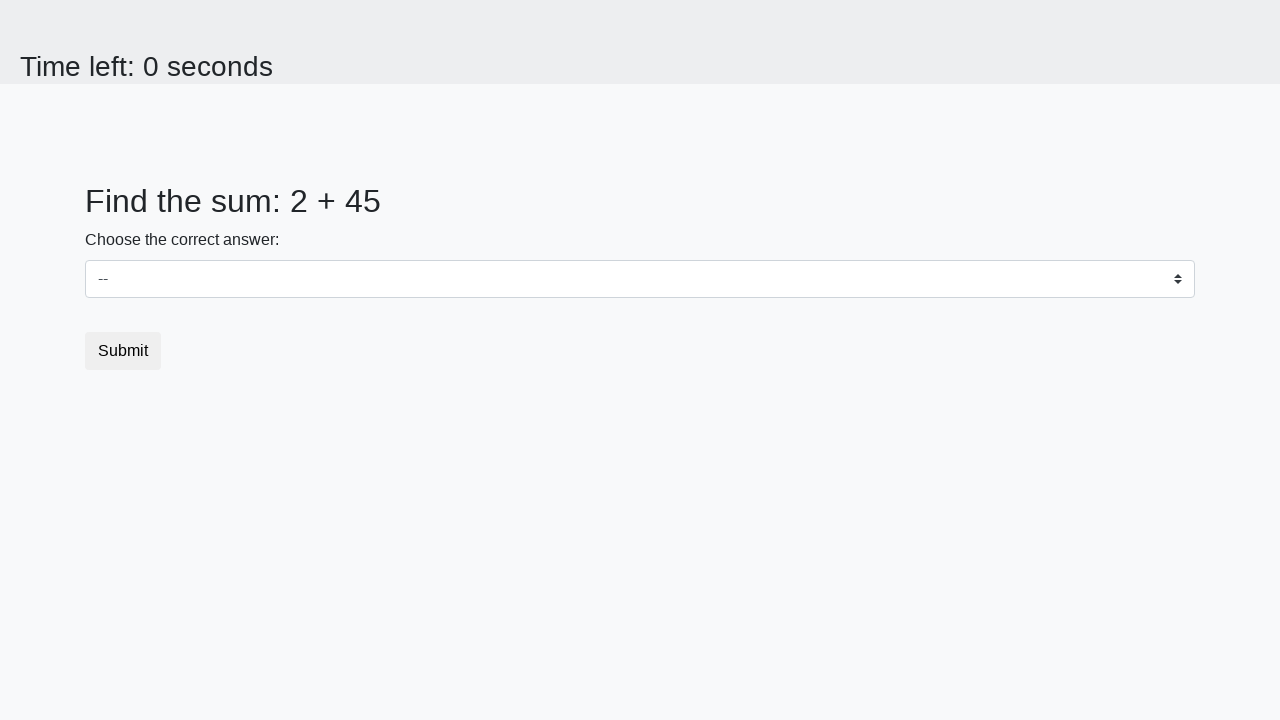

Selected result '47' from dropdown menu on select
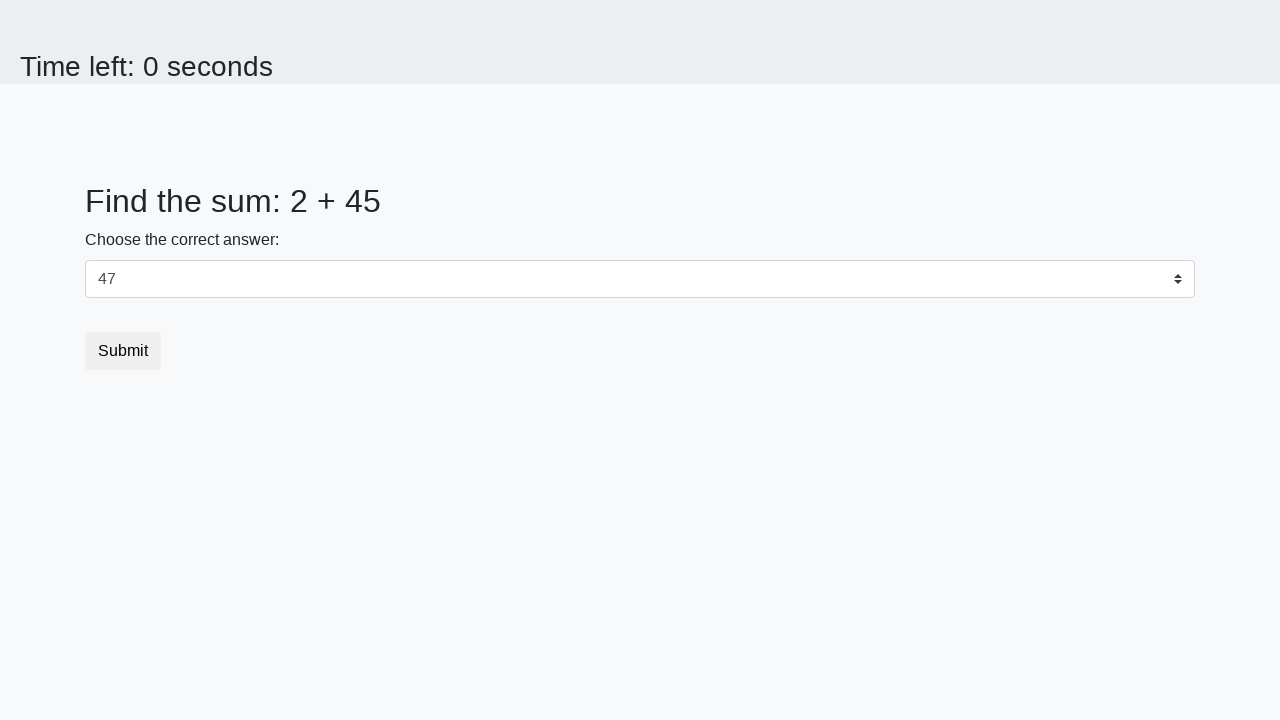

Clicked submit button to submit the form at (123, 351) on button[type='submit']
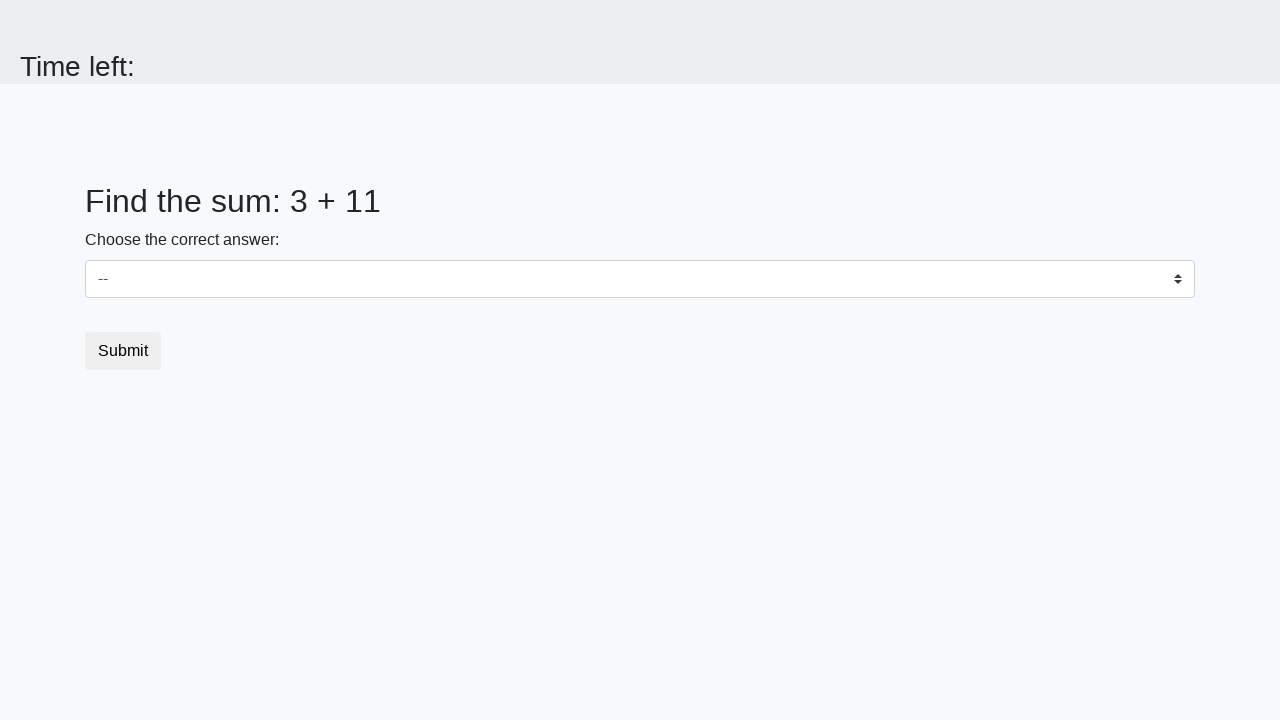

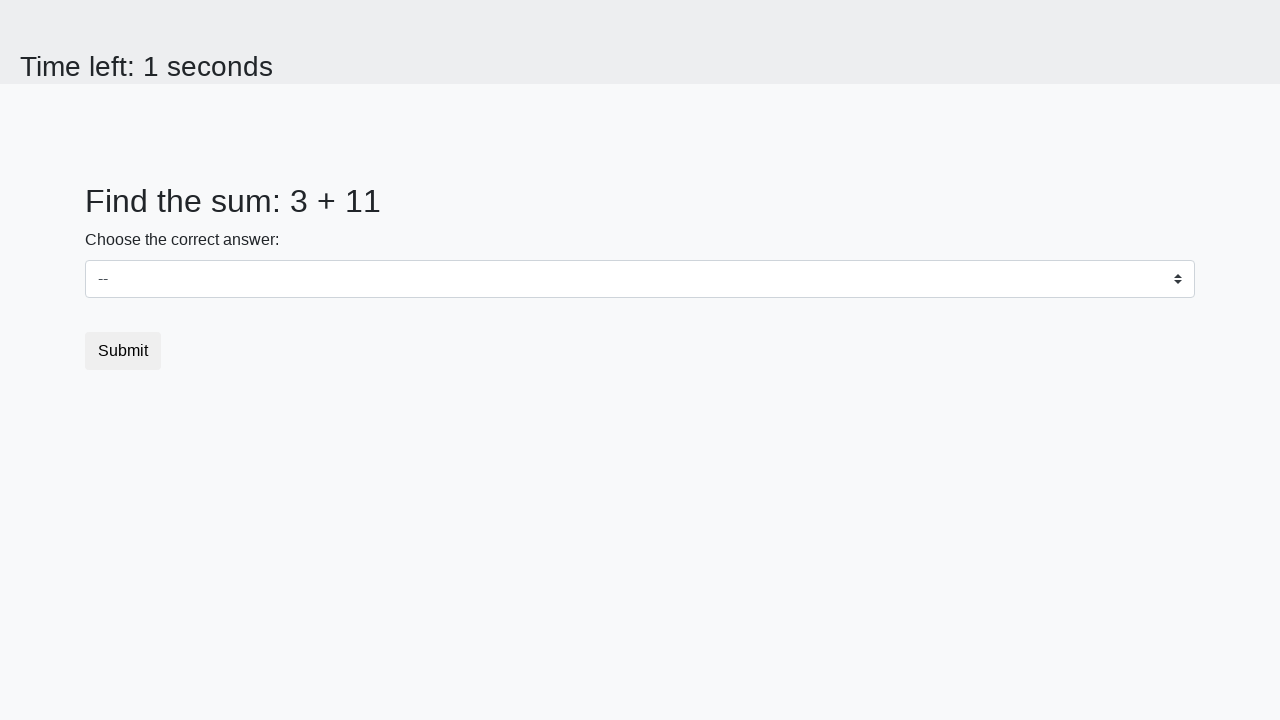